Tests sending keys to a specific designated element after clicking elsewhere

Starting URL: https://selenium.dev/selenium/web/single_text_input.html

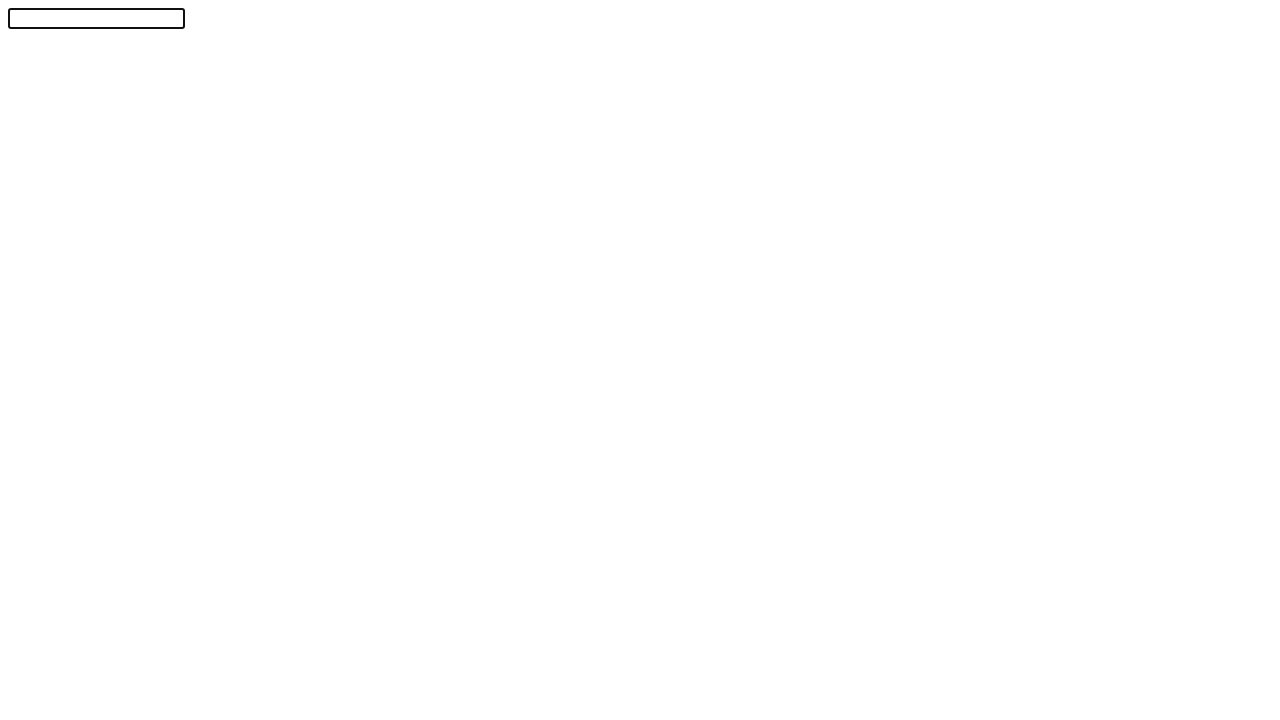

Clicked on body to change focus at (640, 356) on body
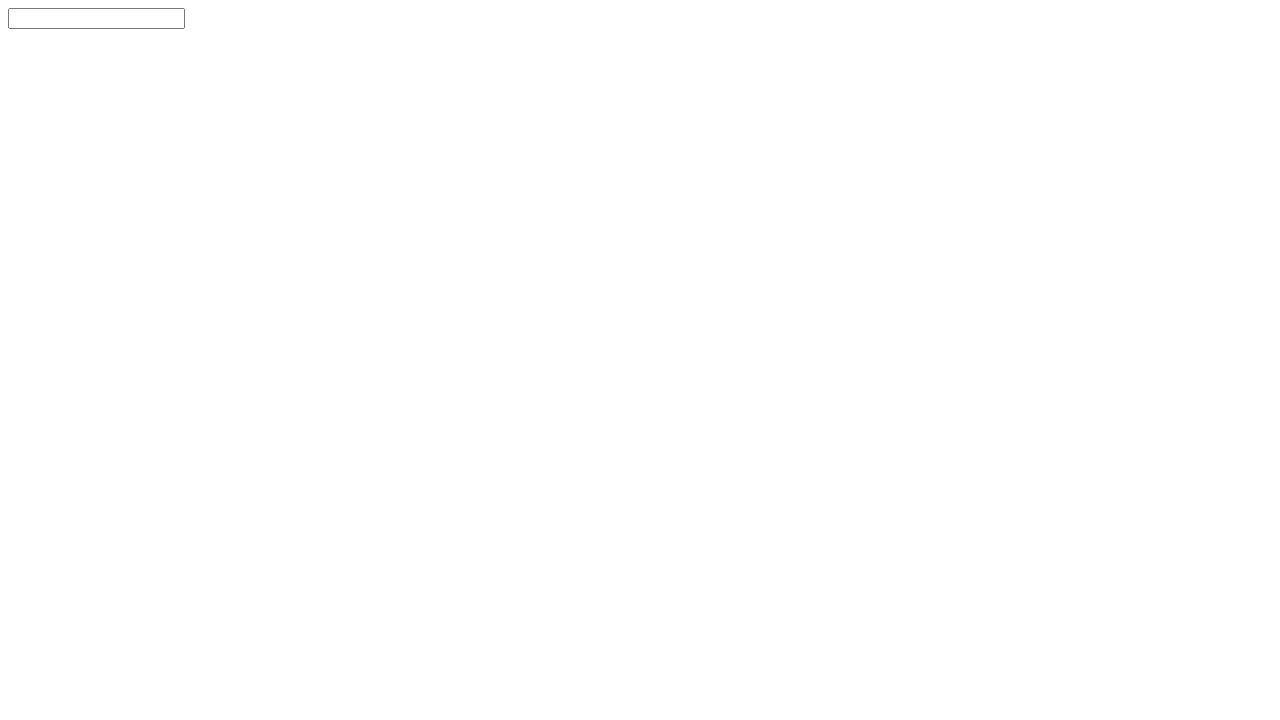

Located text input field with id 'textInput'
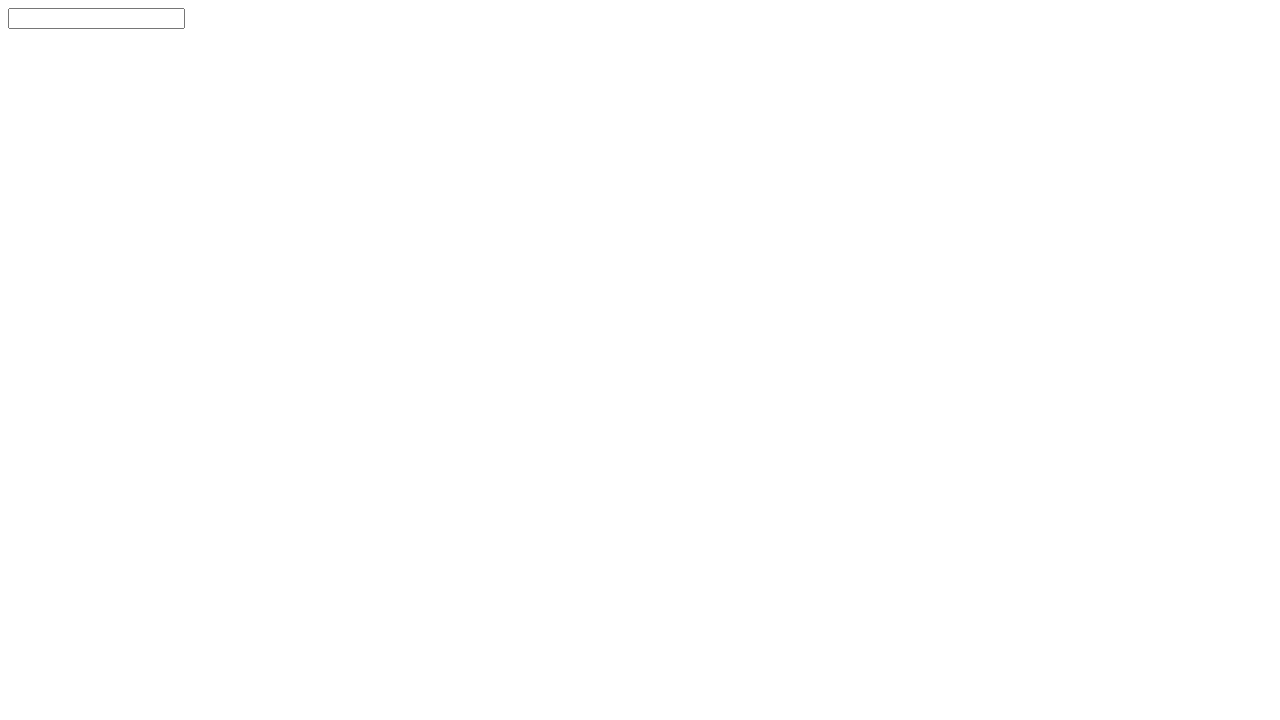

Clicked on the text input field to focus at (96, 18) on #textInput
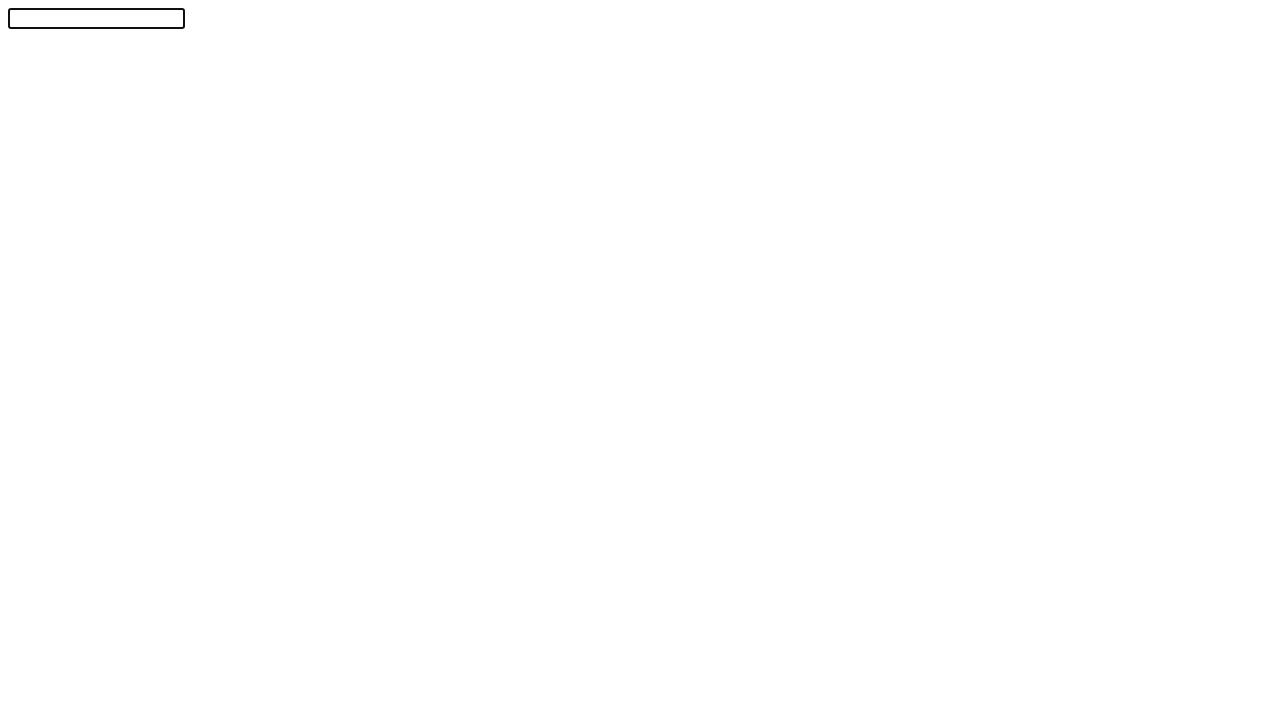

Typed 'abc' into the designated text input field on #textInput
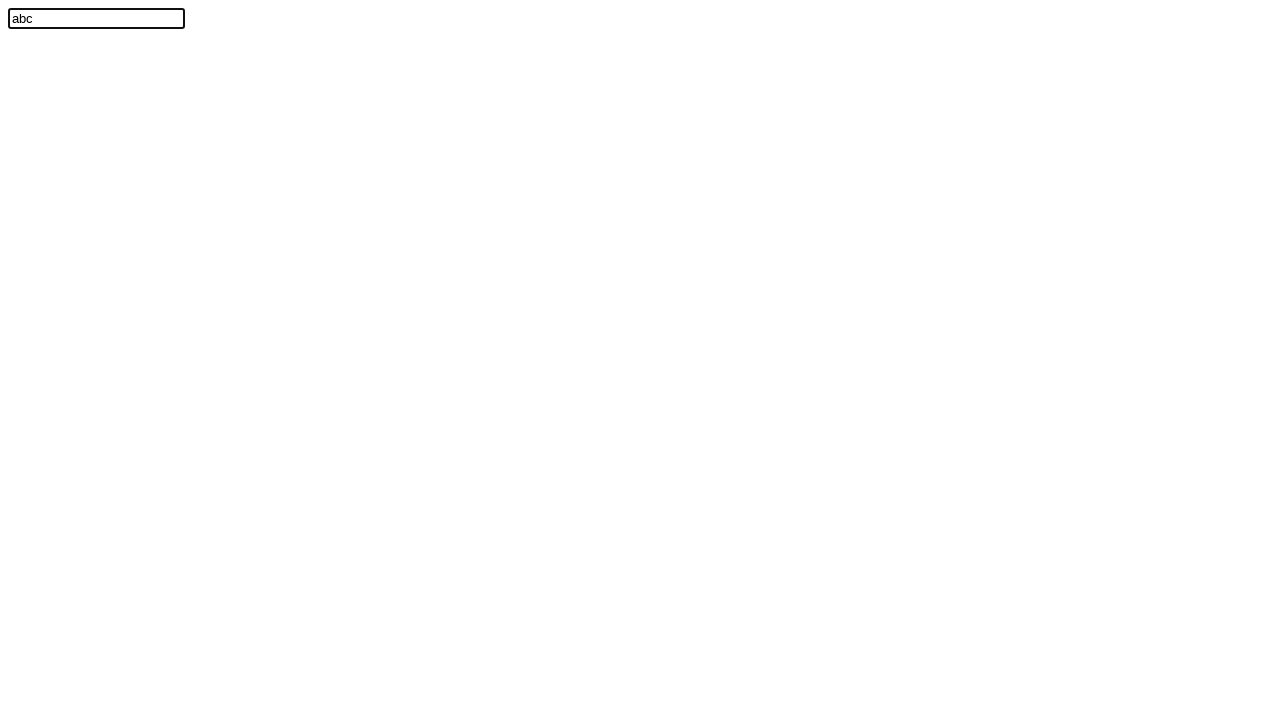

Retrieved input value from text field
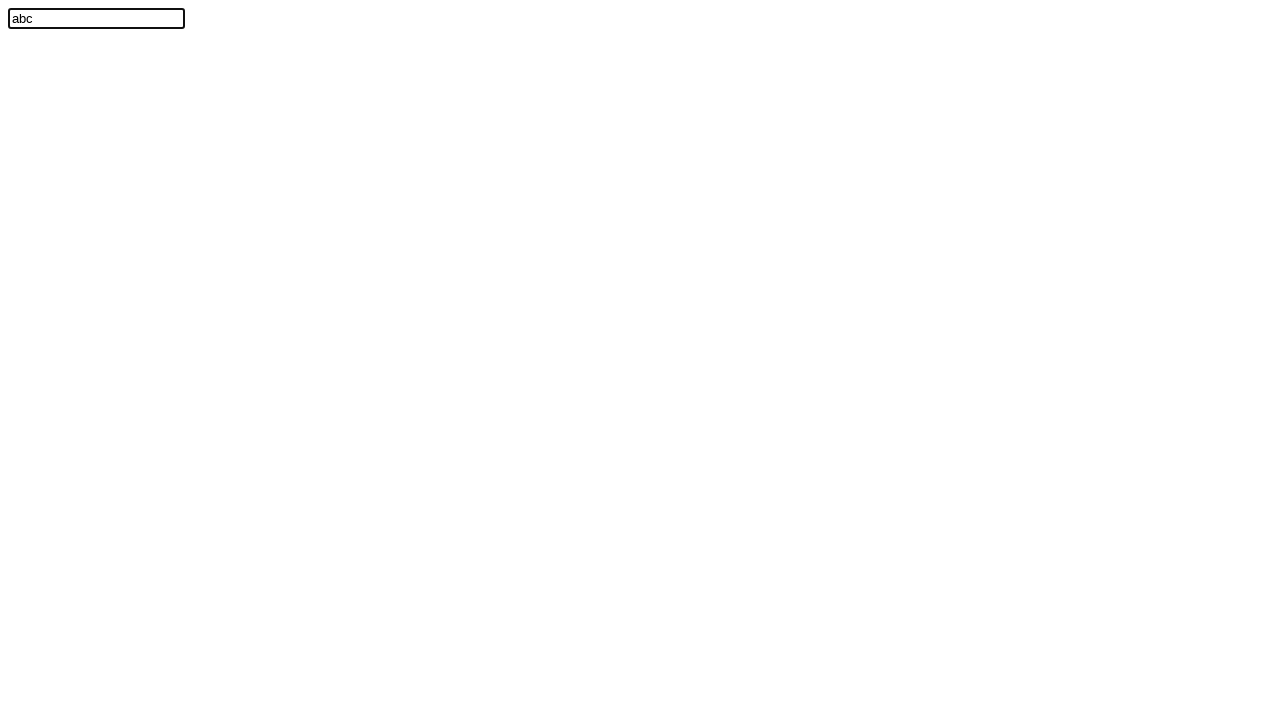

Verified that text input field contains 'abc' as expected
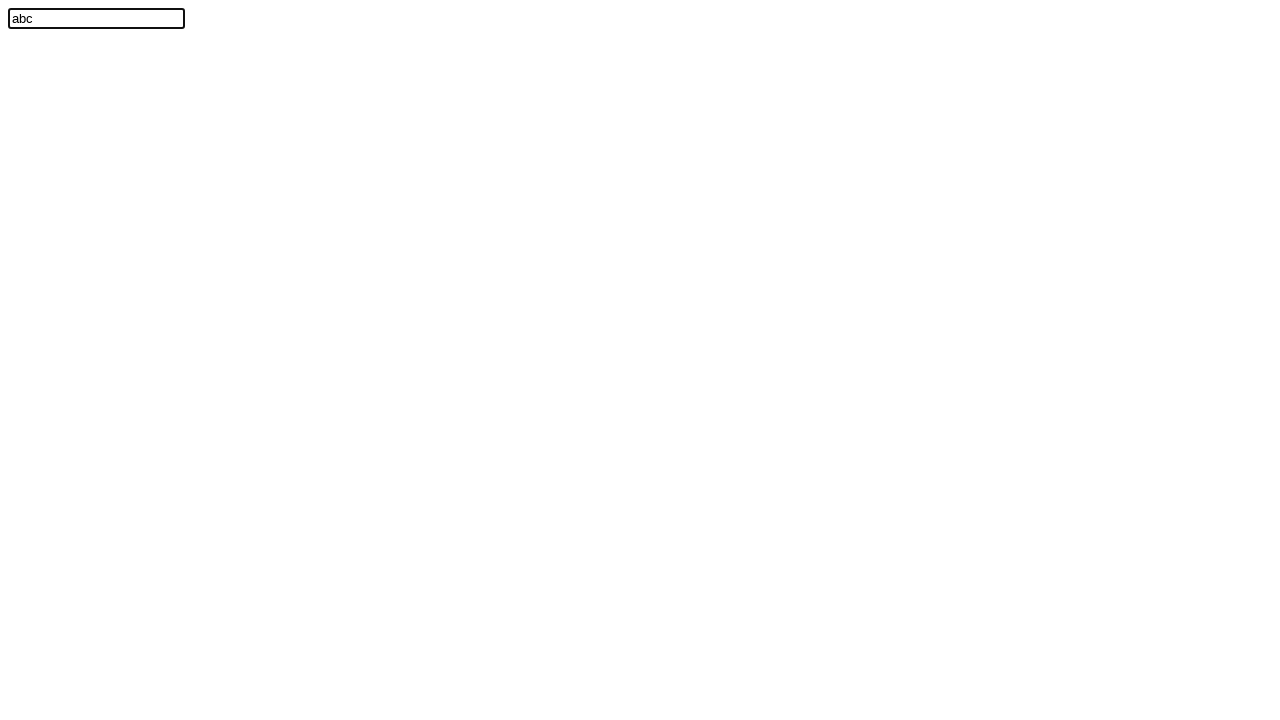

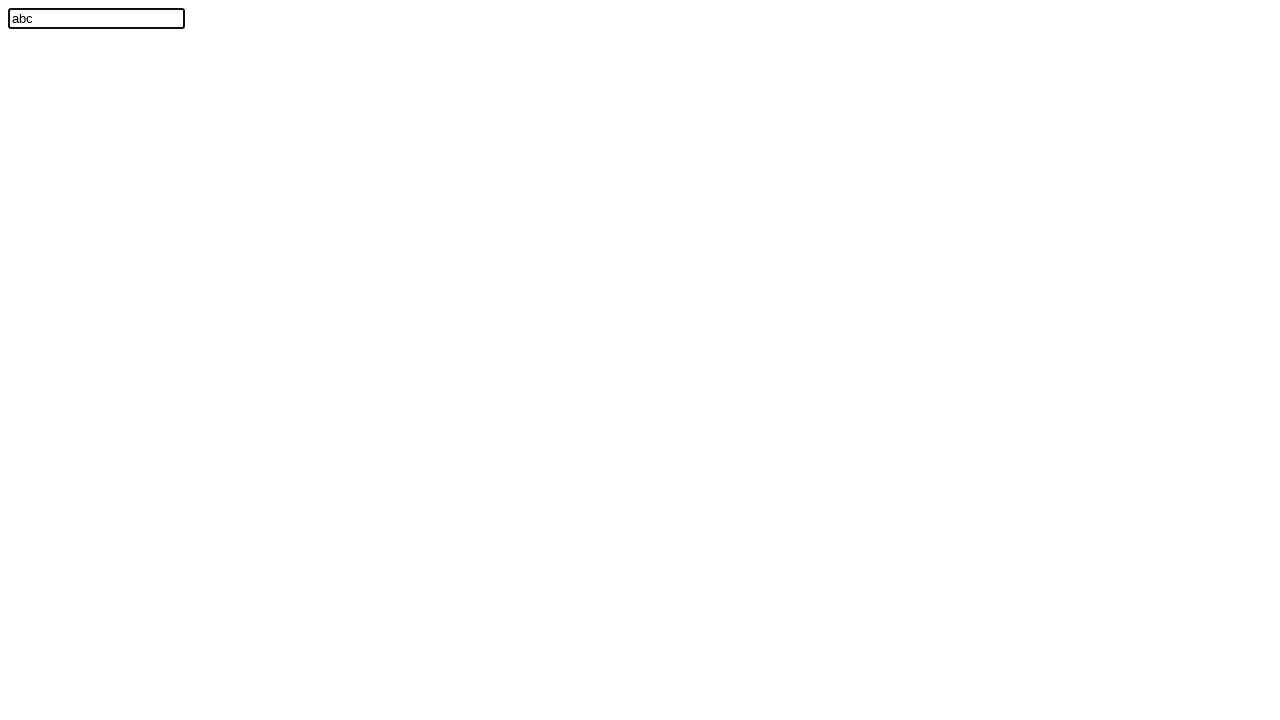